Tests unmarking completed todo items by unchecking their checkboxes

Starting URL: https://demo.playwright.dev/todomvc

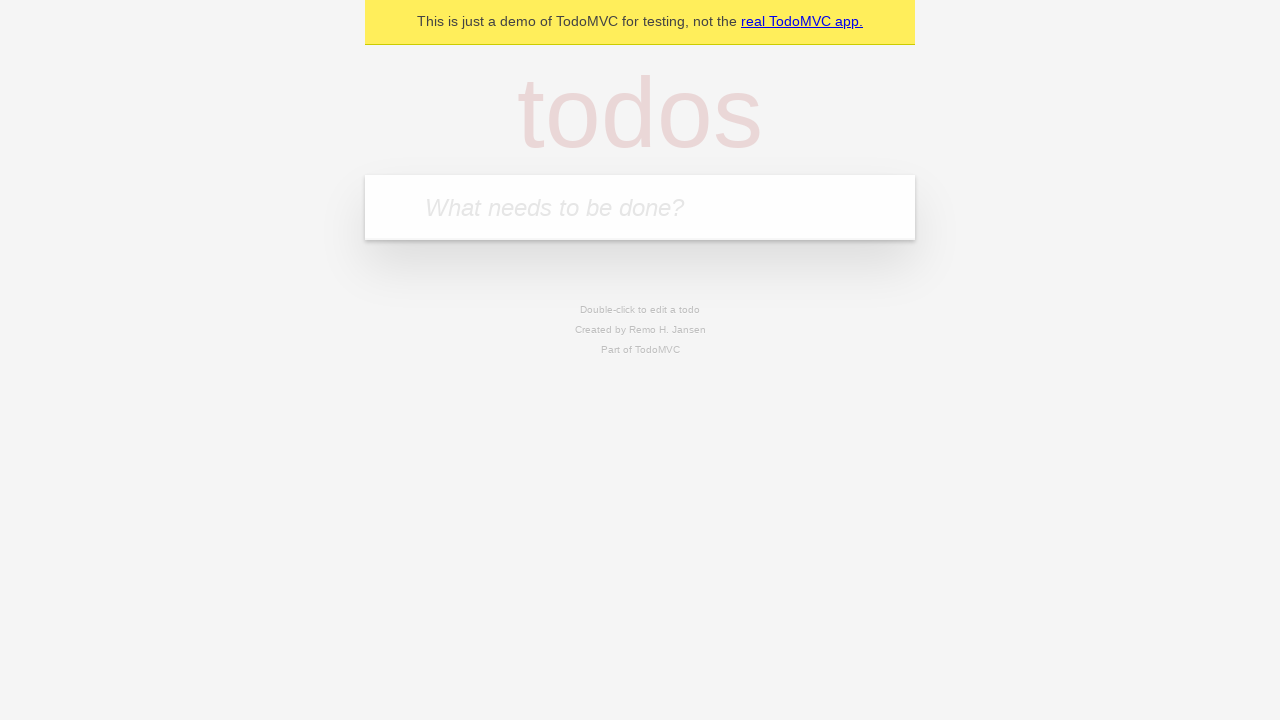

Located the todo input field
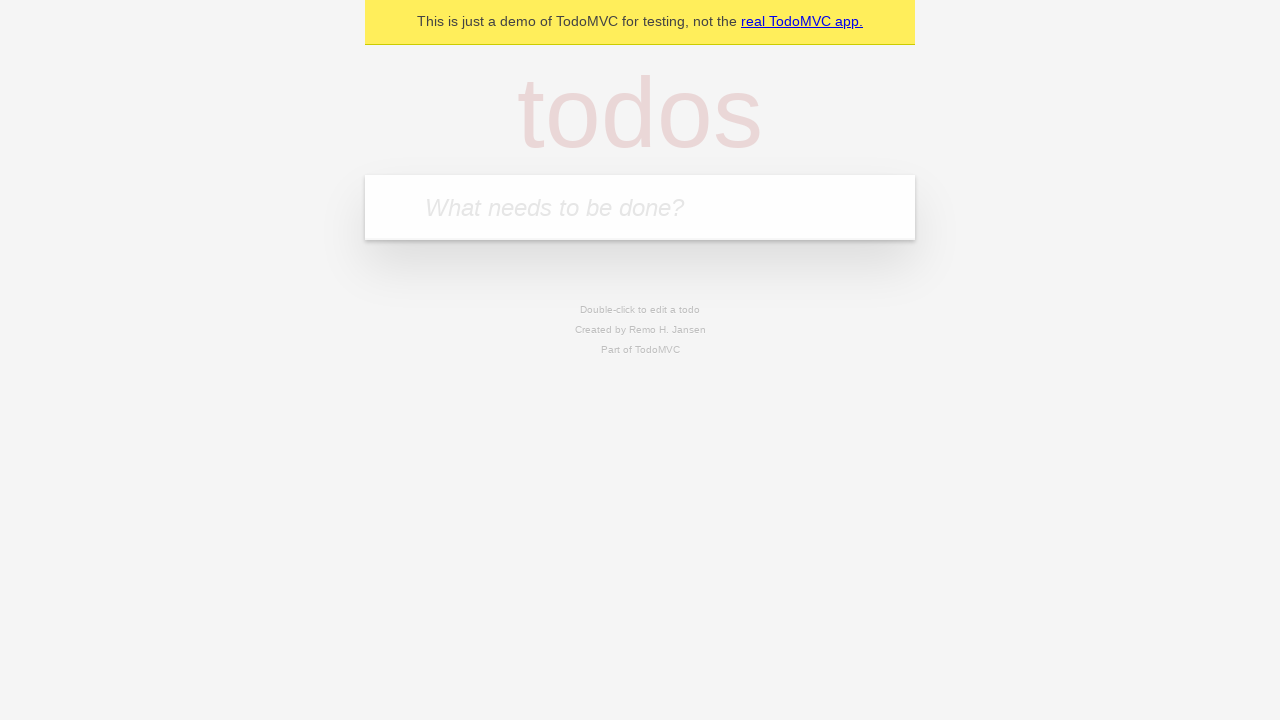

Filled first todo item with 'buy some cheese' on internal:attr=[placeholder="What needs to be done?"i]
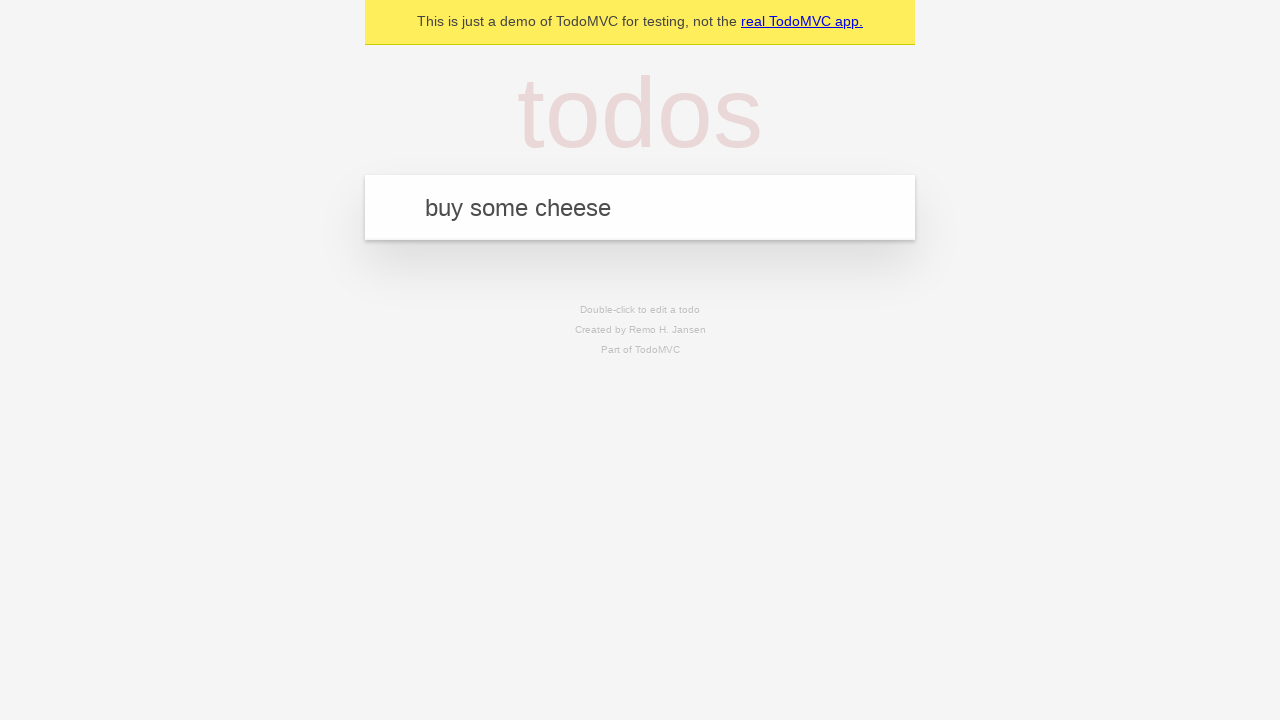

Pressed Enter to add first todo item on internal:attr=[placeholder="What needs to be done?"i]
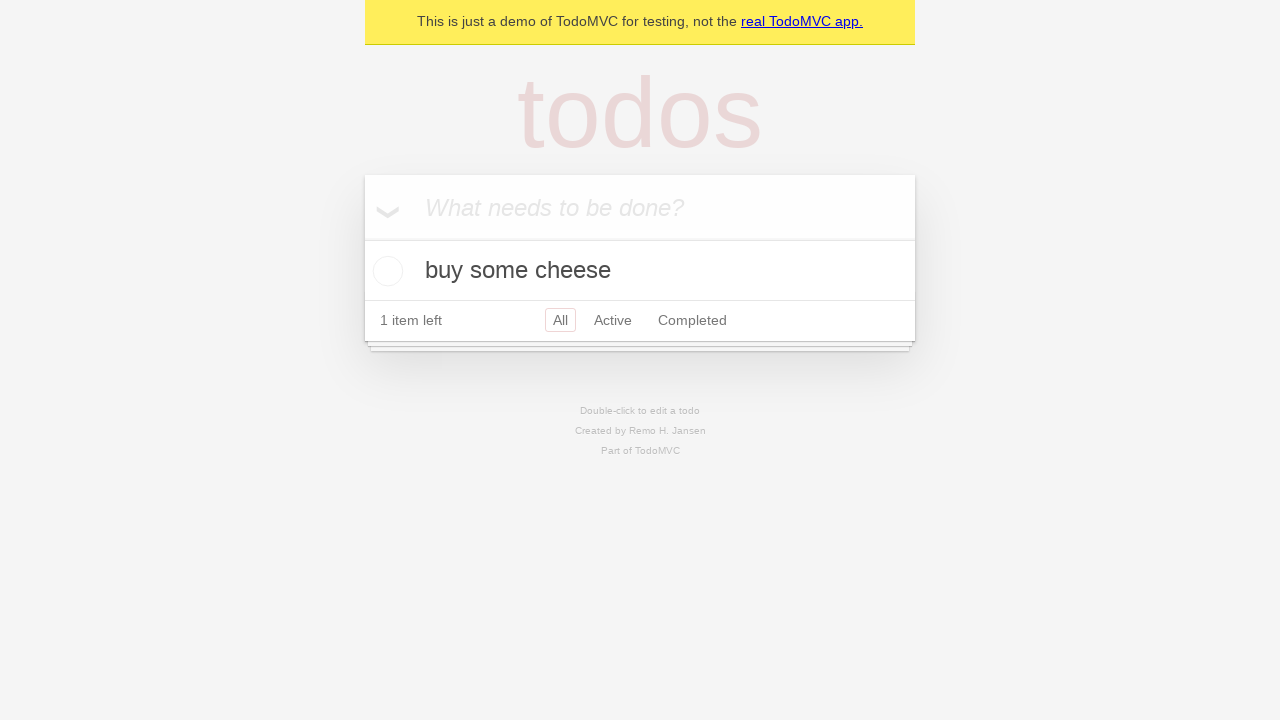

Filled second todo item with 'feed the cat' on internal:attr=[placeholder="What needs to be done?"i]
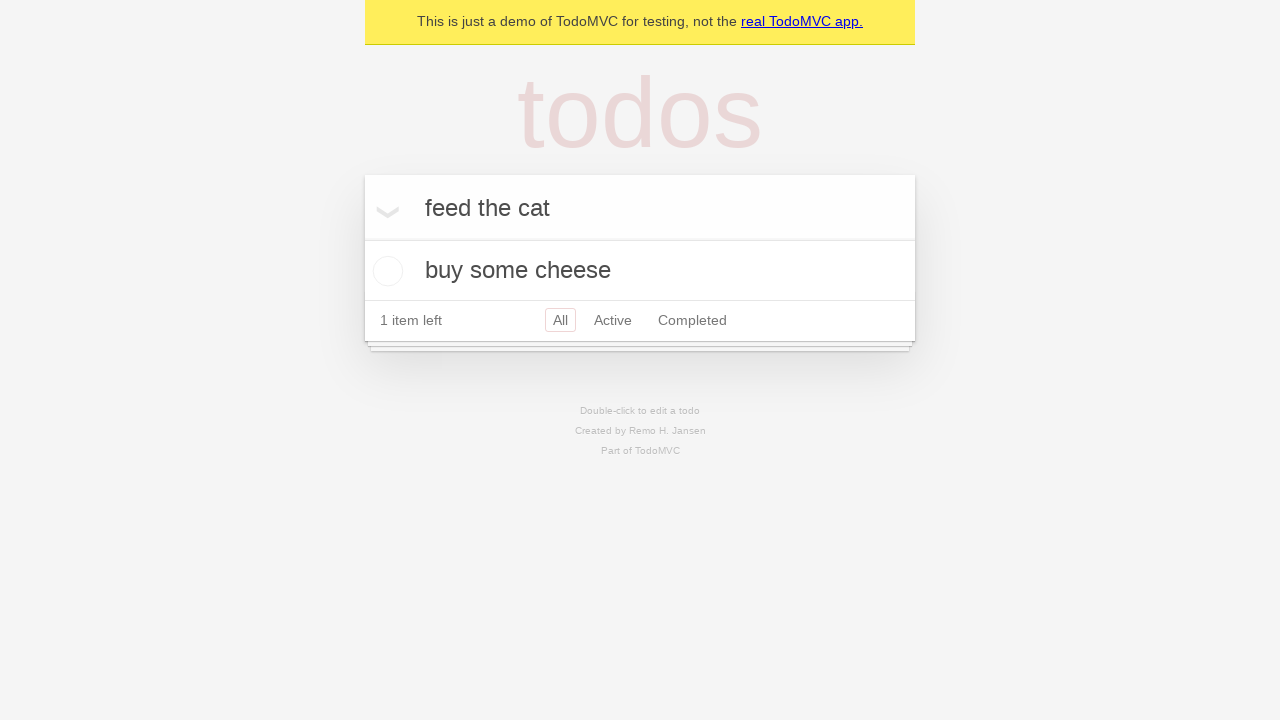

Pressed Enter to add second todo item on internal:attr=[placeholder="What needs to be done?"i]
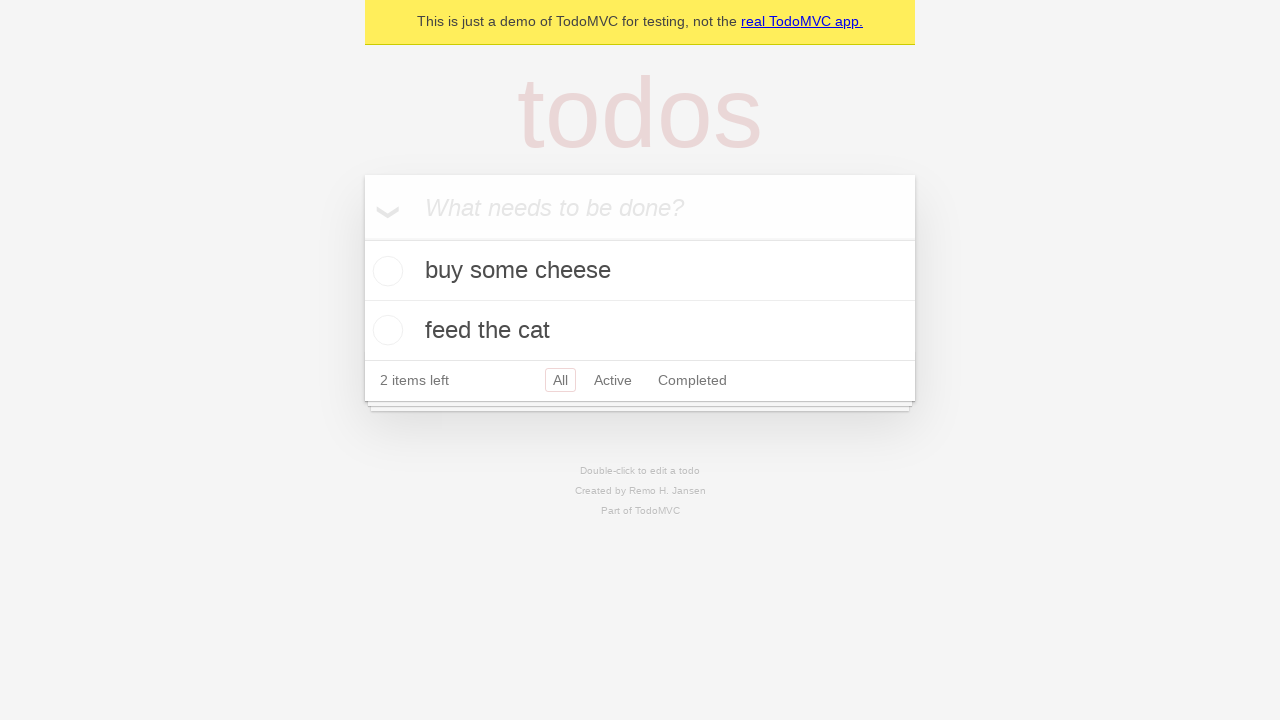

Verified two todo items are present in the DOM
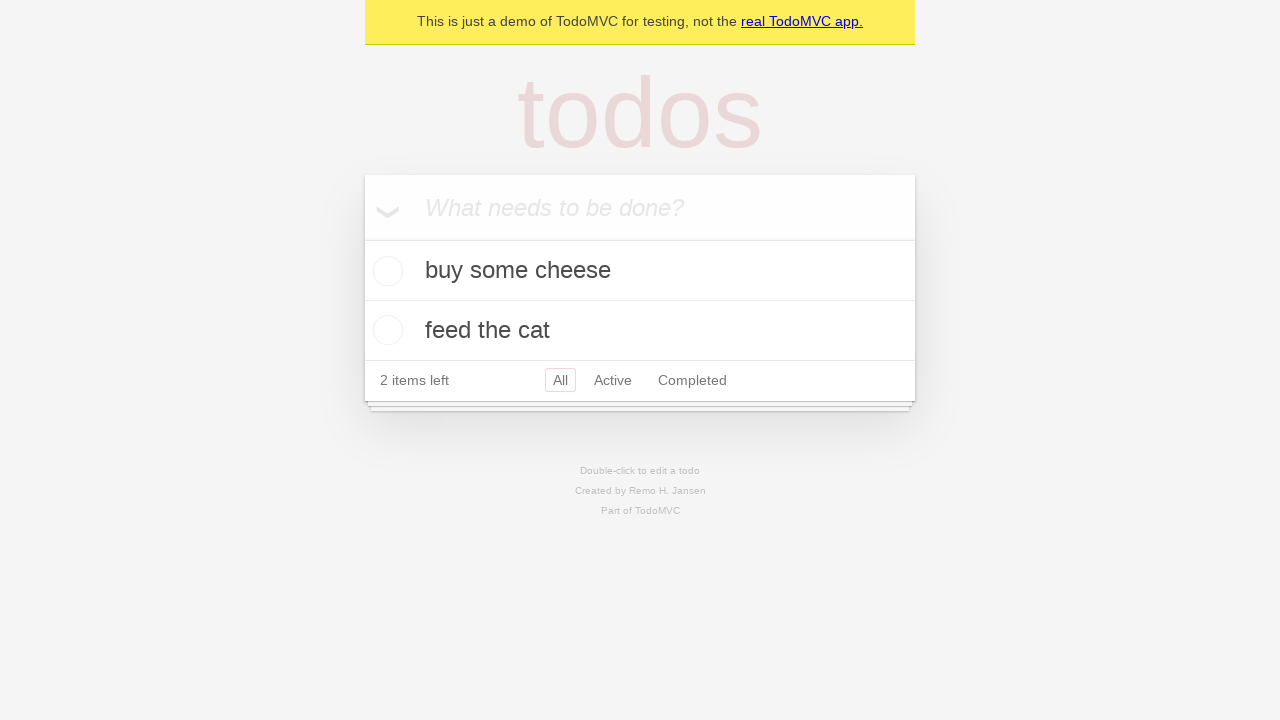

Located the first todo item element
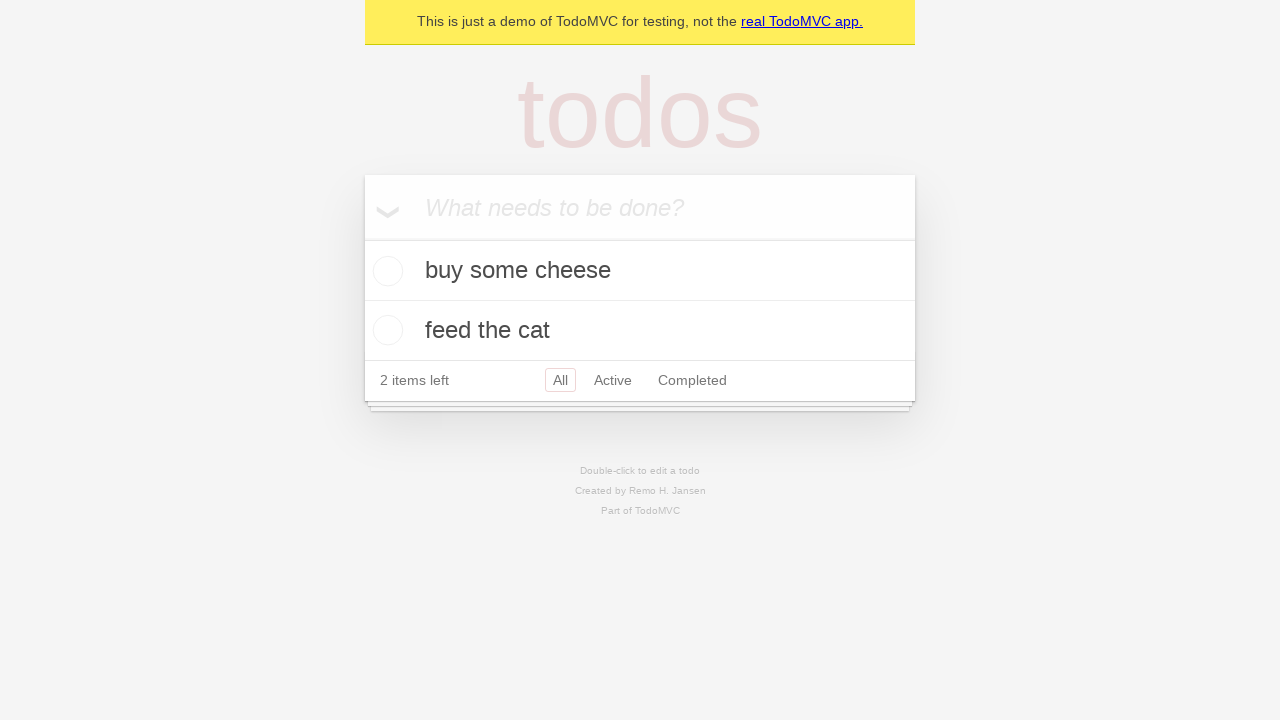

Located the checkbox for the first todo item
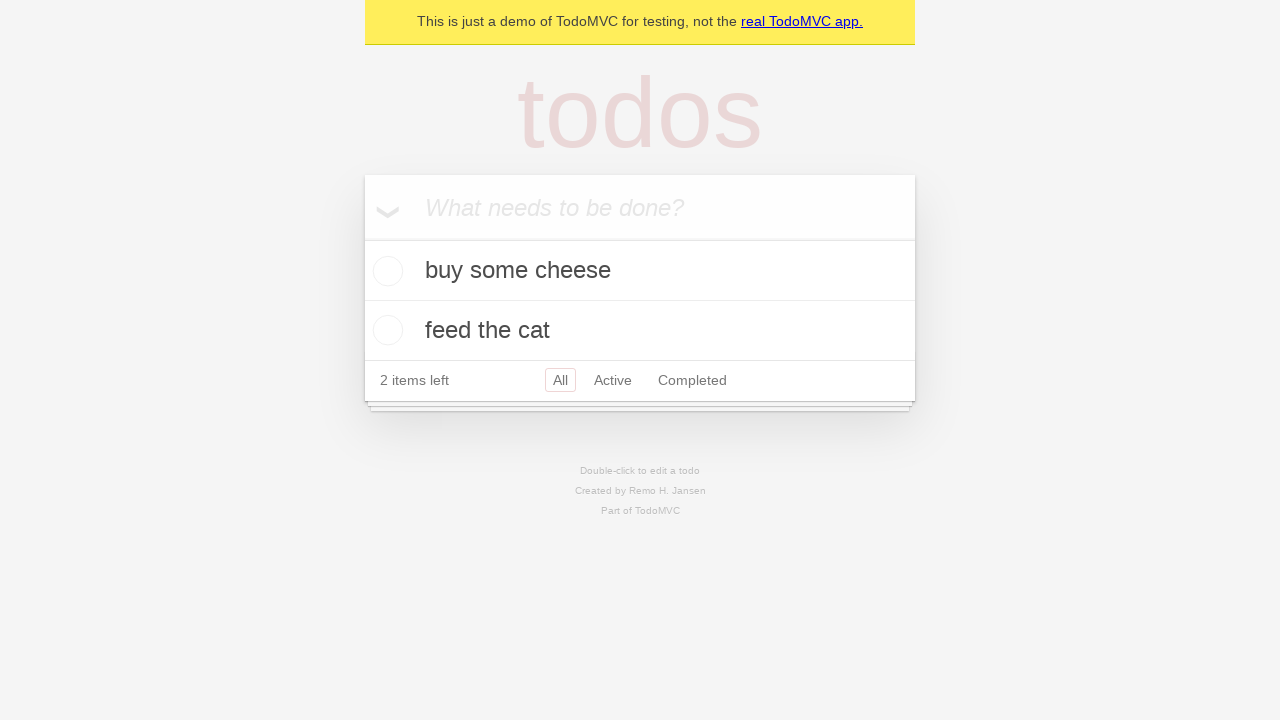

Checked the first todo item to mark it as complete at (385, 271) on internal:testid=[data-testid="todo-item"s] >> nth=0 >> internal:role=checkbox
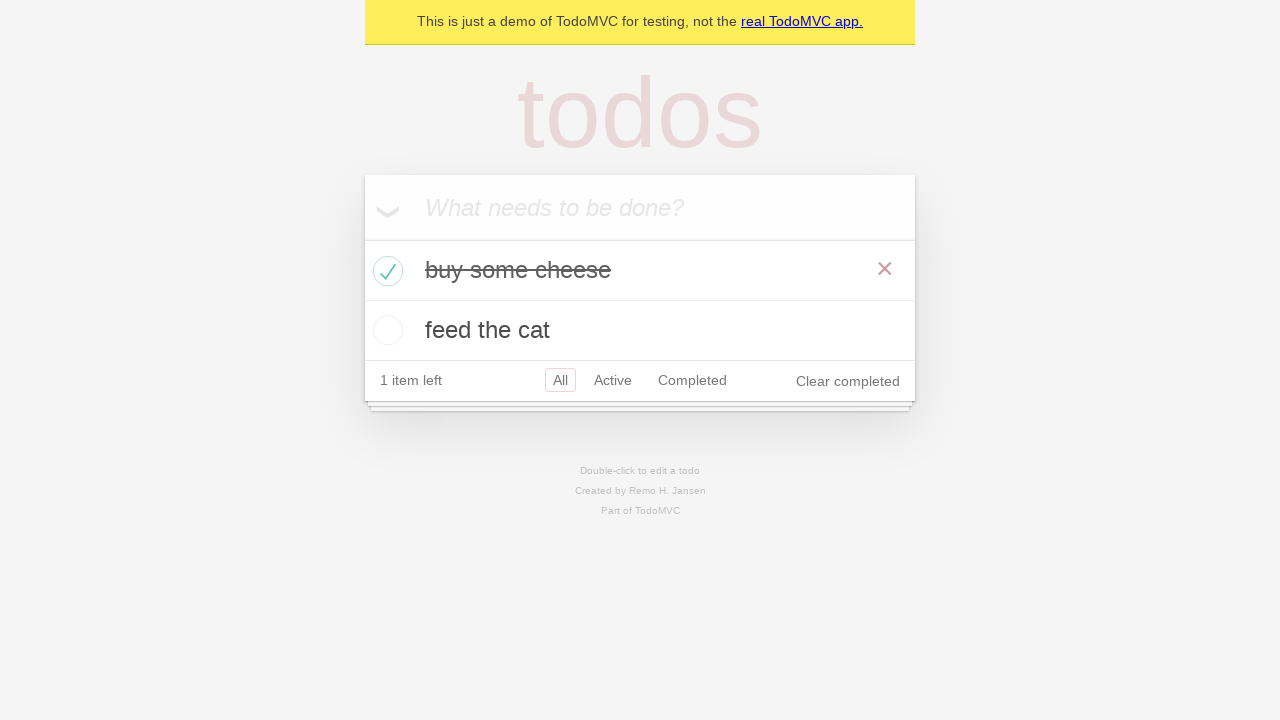

Unchecked the first todo item to mark it as incomplete at (385, 271) on internal:testid=[data-testid="todo-item"s] >> nth=0 >> internal:role=checkbox
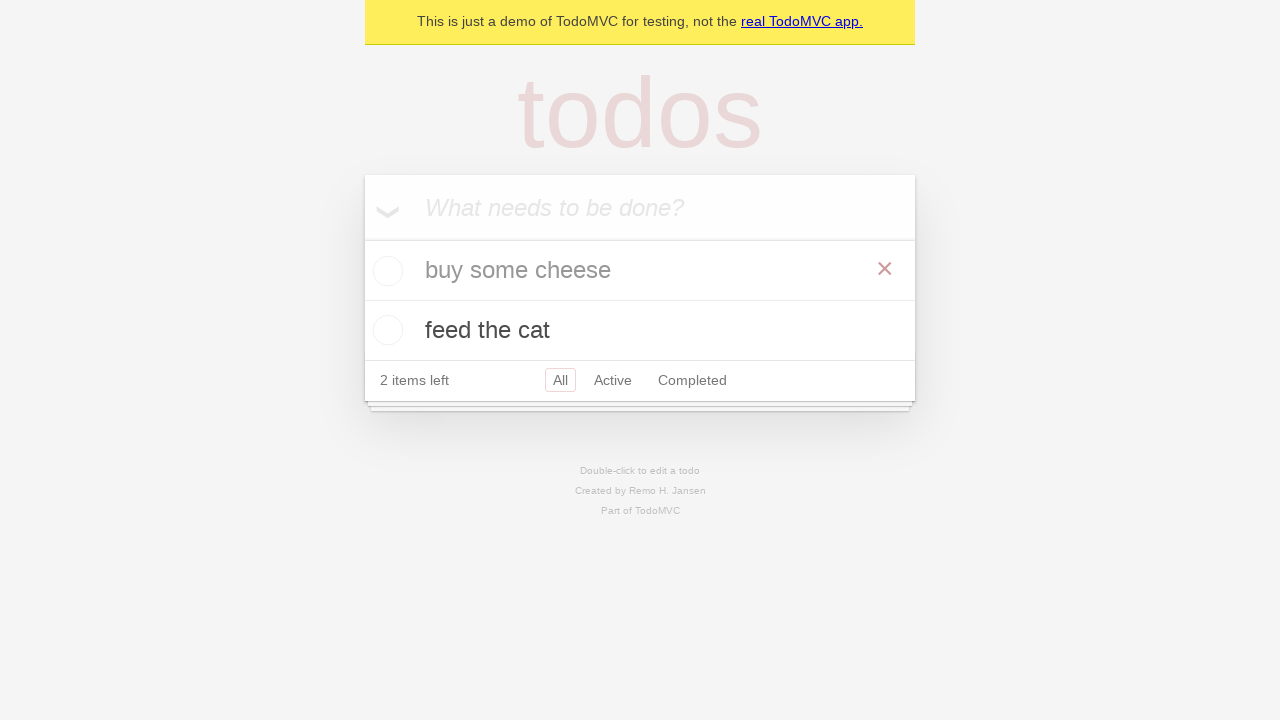

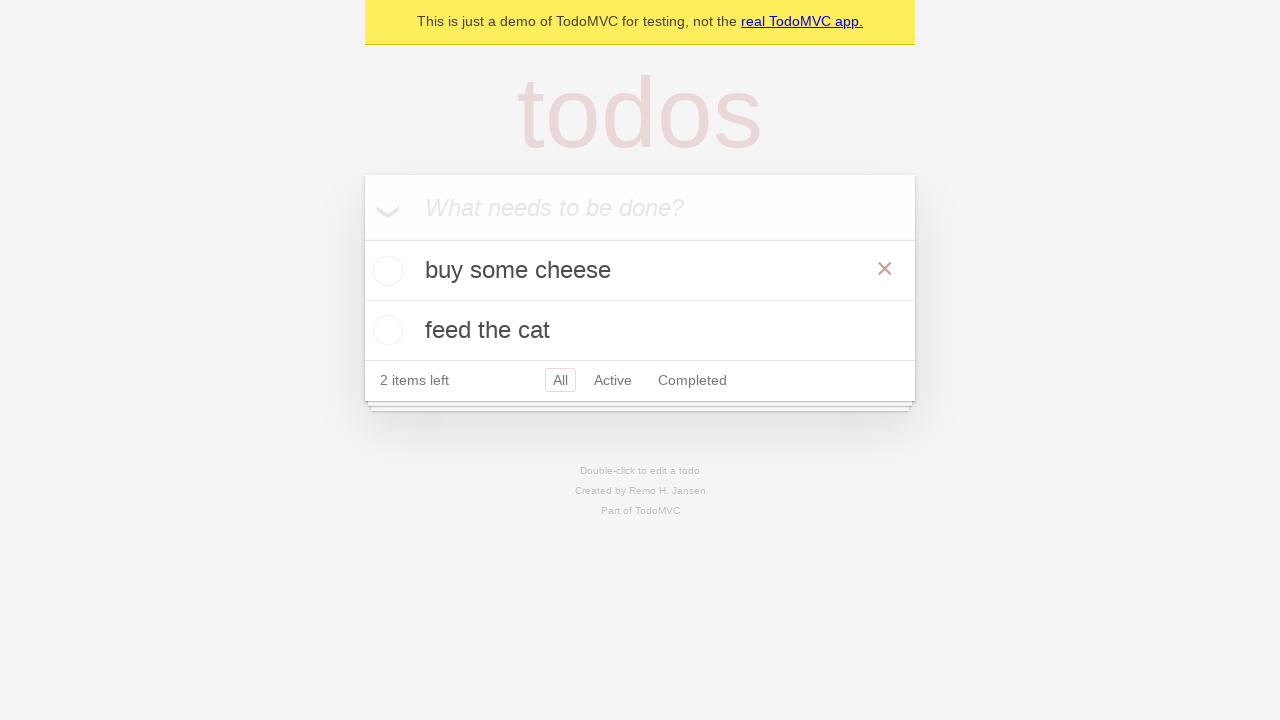